Tests passenger dropdown functionality by clicking to open the dropdown, incrementing adult passenger count 4 times using a loop, then closing the dropdown

Starting URL: https://rahulshettyacademy.com/dropdownsPractise/

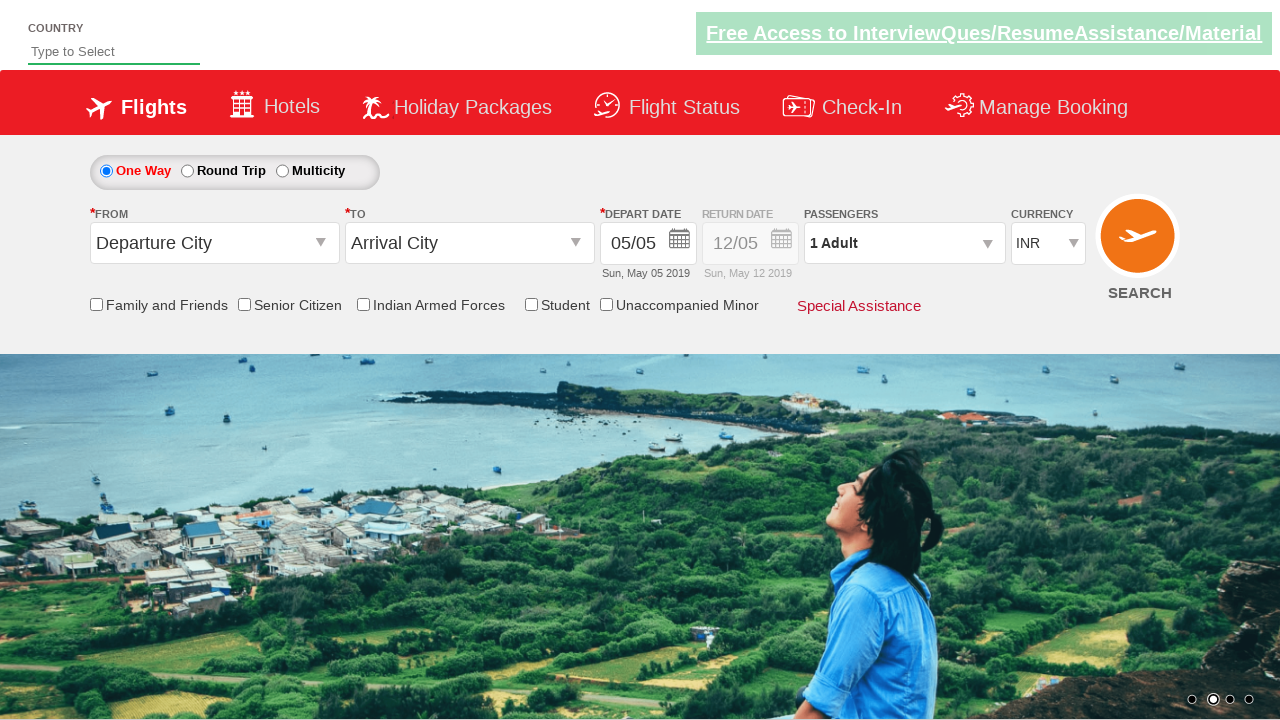

Clicked passenger info dropdown to open it at (904, 243) on #divpaxinfo
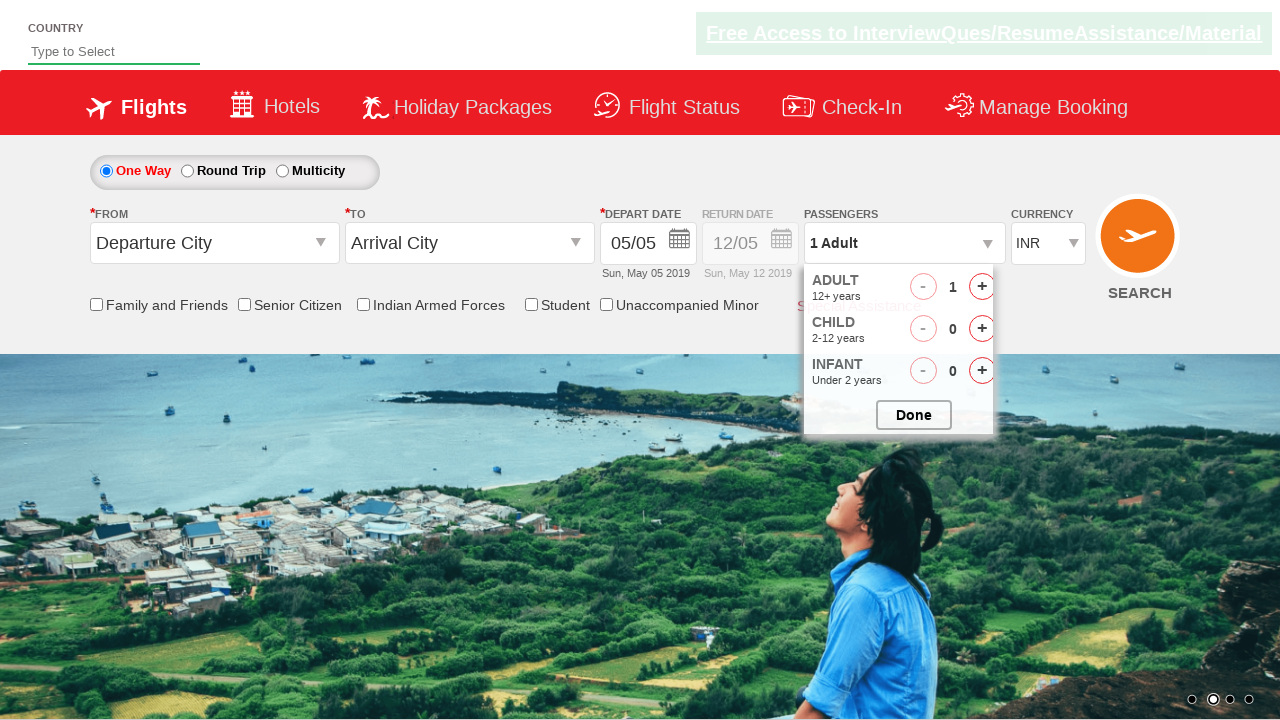

Waited for increment adult passenger button to be visible
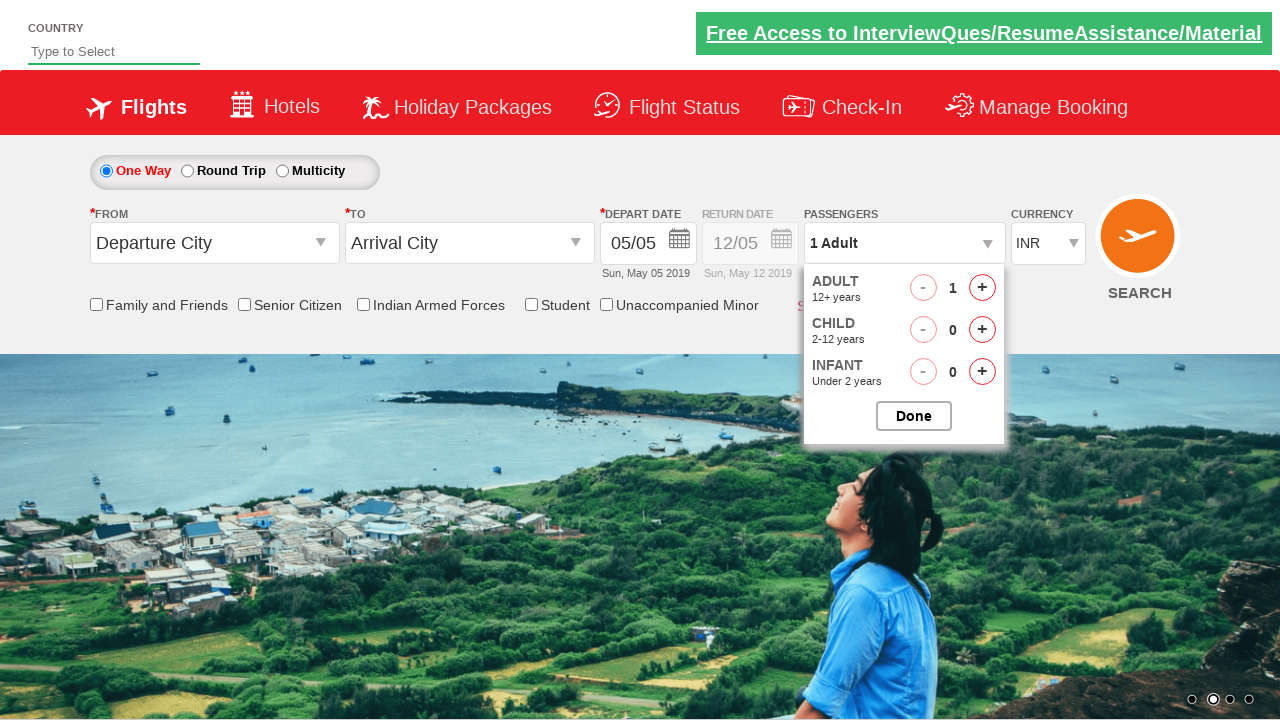

Clicked increment adult passenger button (iteration 1 of 4) at (982, 288) on #hrefIncAdt
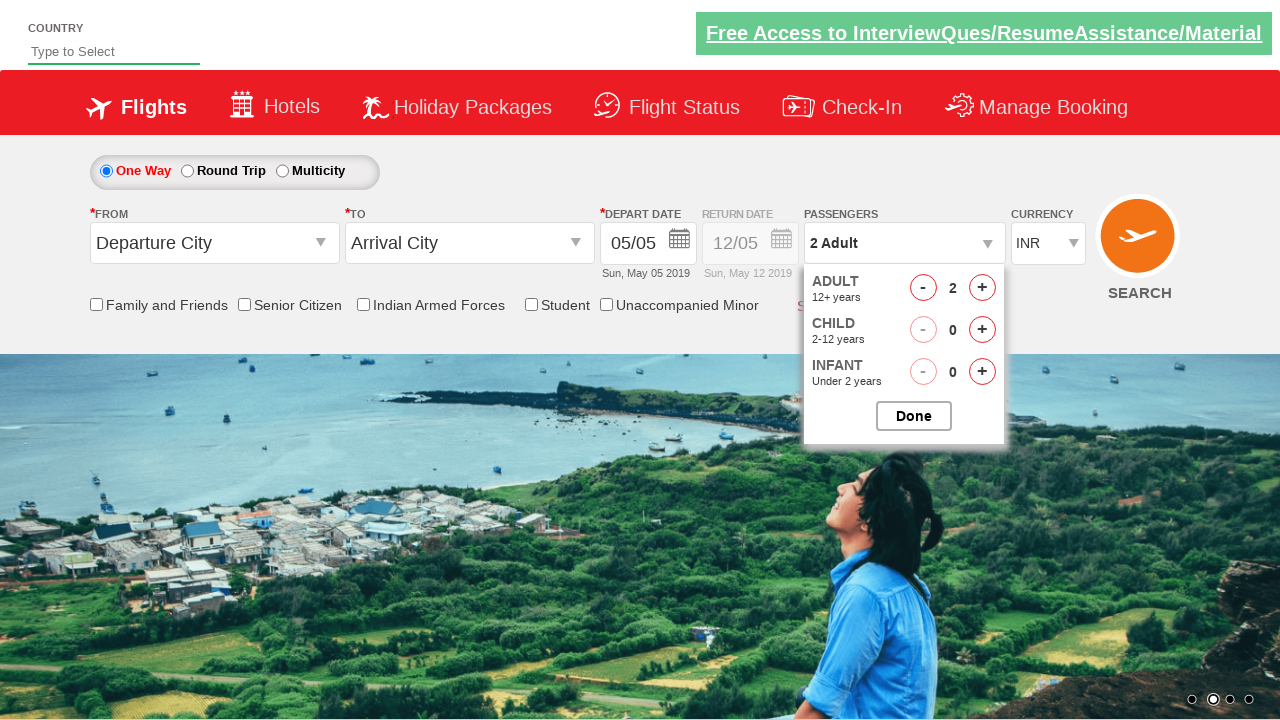

Paused 500ms between passenger count increments
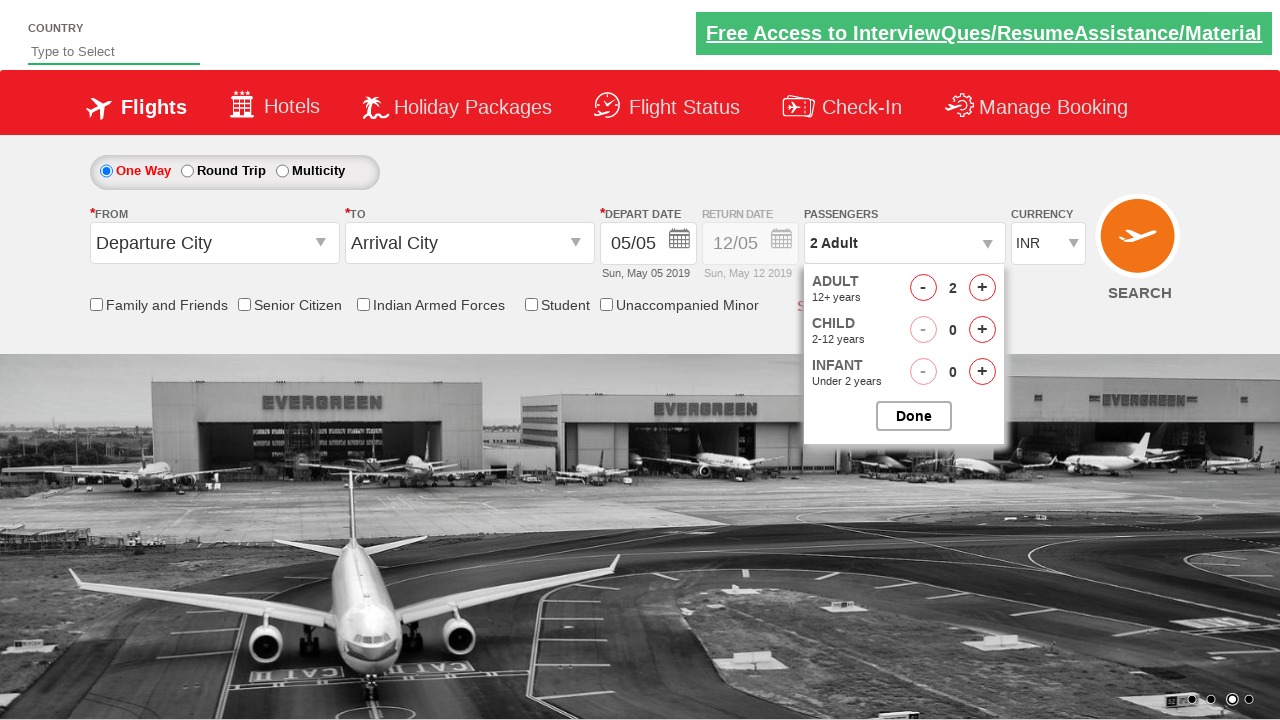

Clicked increment adult passenger button (iteration 2 of 4) at (982, 288) on #hrefIncAdt
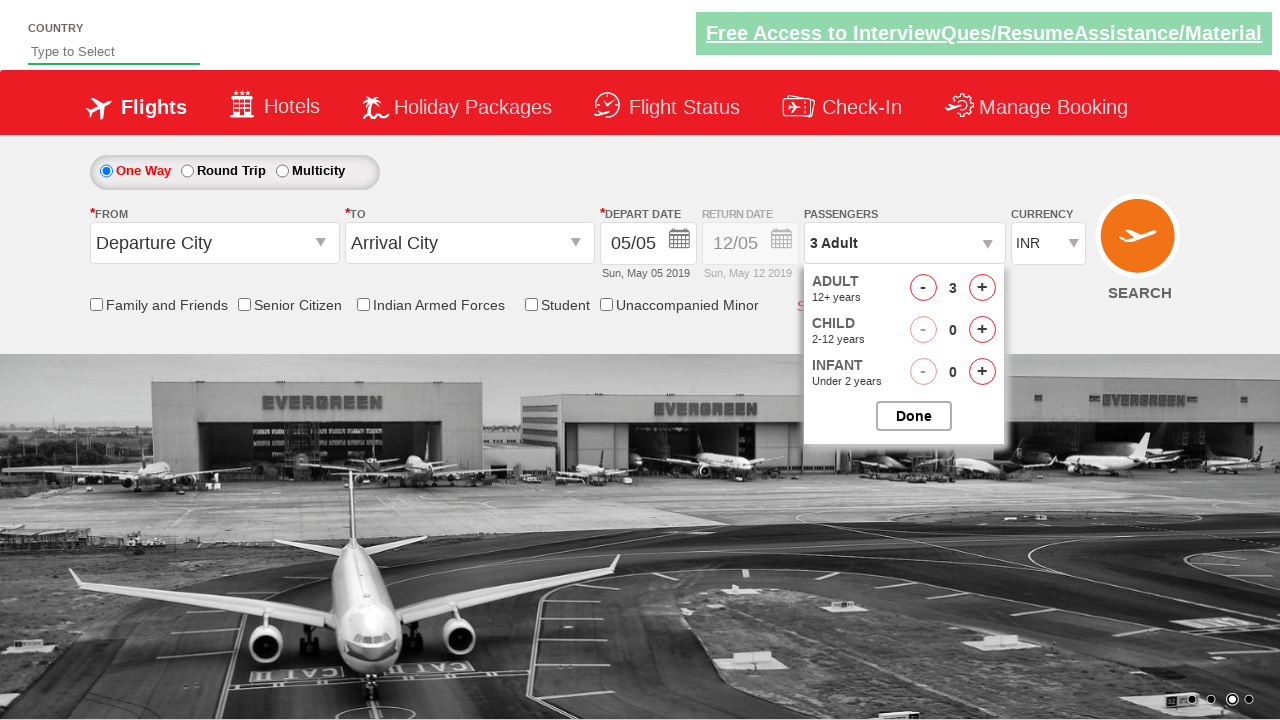

Paused 500ms between passenger count increments
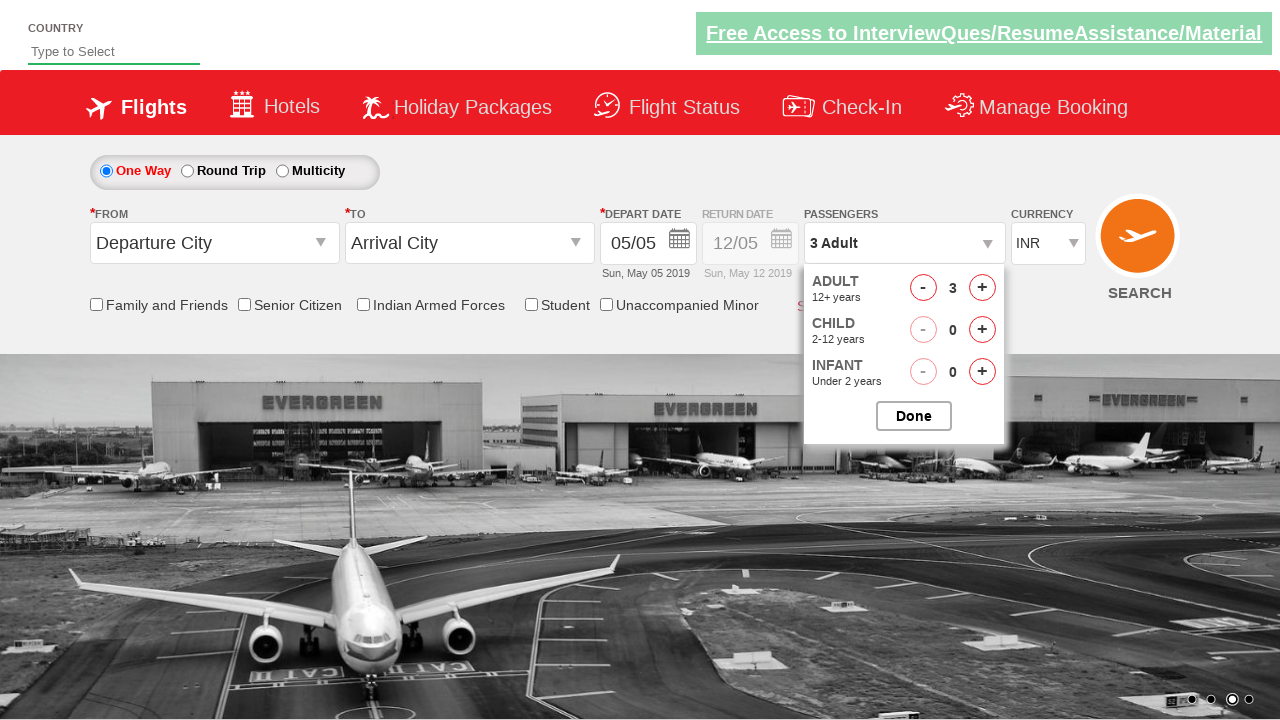

Clicked increment adult passenger button (iteration 3 of 4) at (982, 288) on #hrefIncAdt
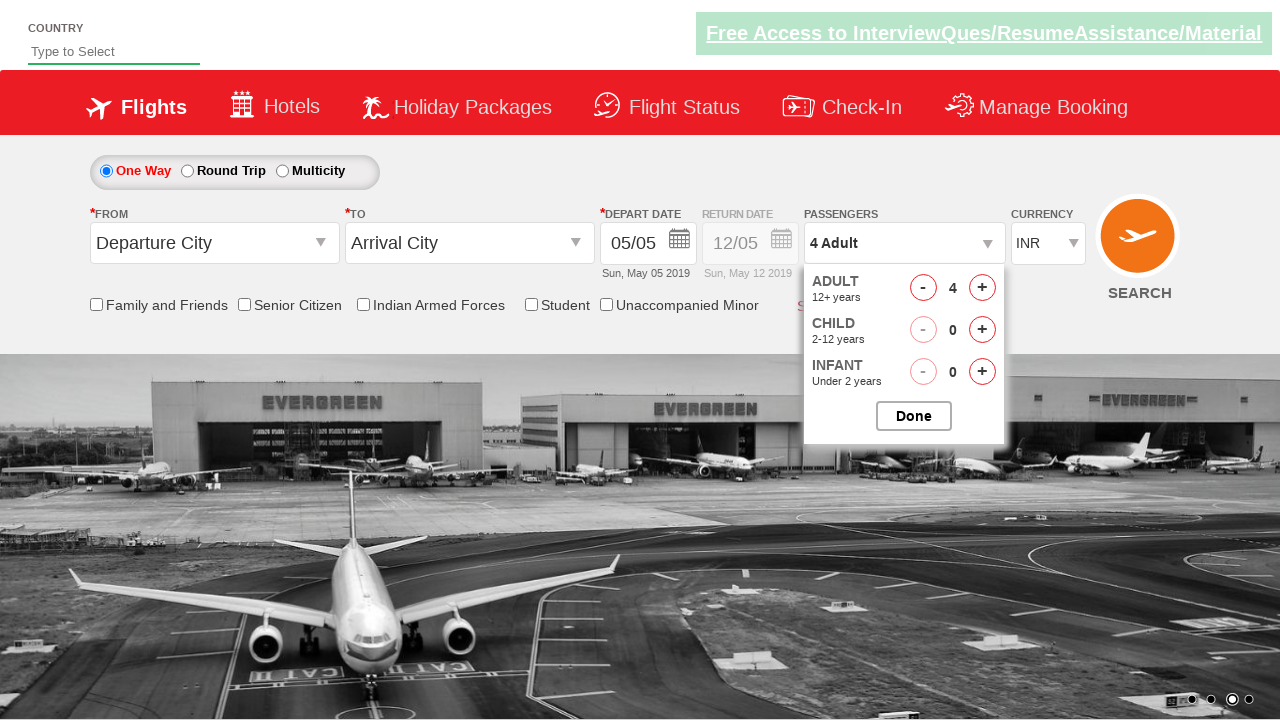

Paused 500ms between passenger count increments
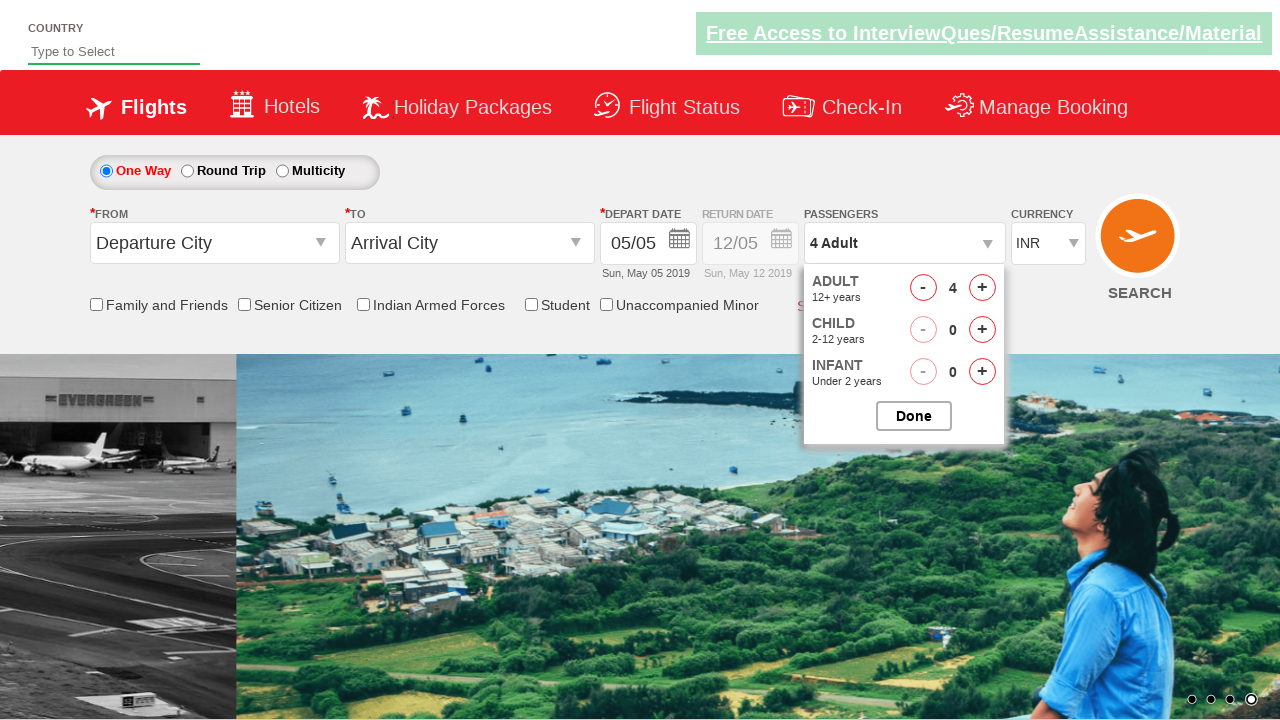

Clicked increment adult passenger button (iteration 4 of 4) at (982, 288) on #hrefIncAdt
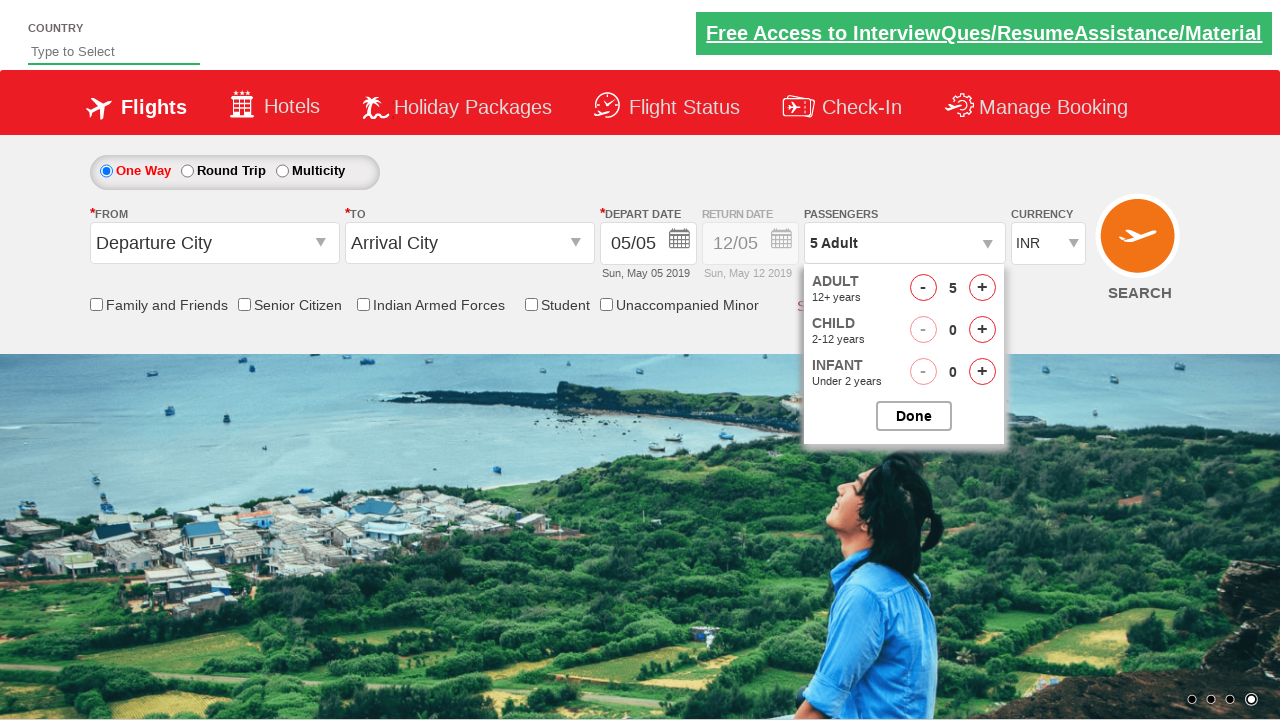

Paused 500ms between passenger count increments
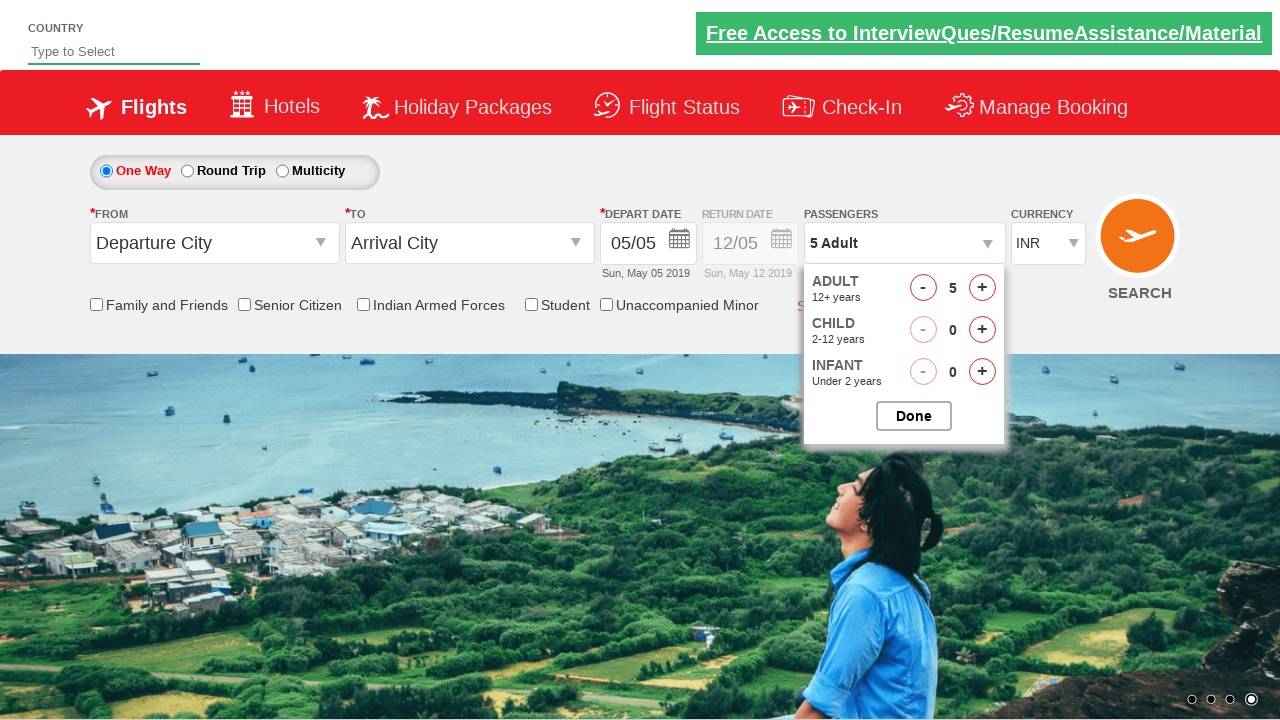

Clicked button to close passenger options dropdown at (914, 416) on #btnclosepaxoption
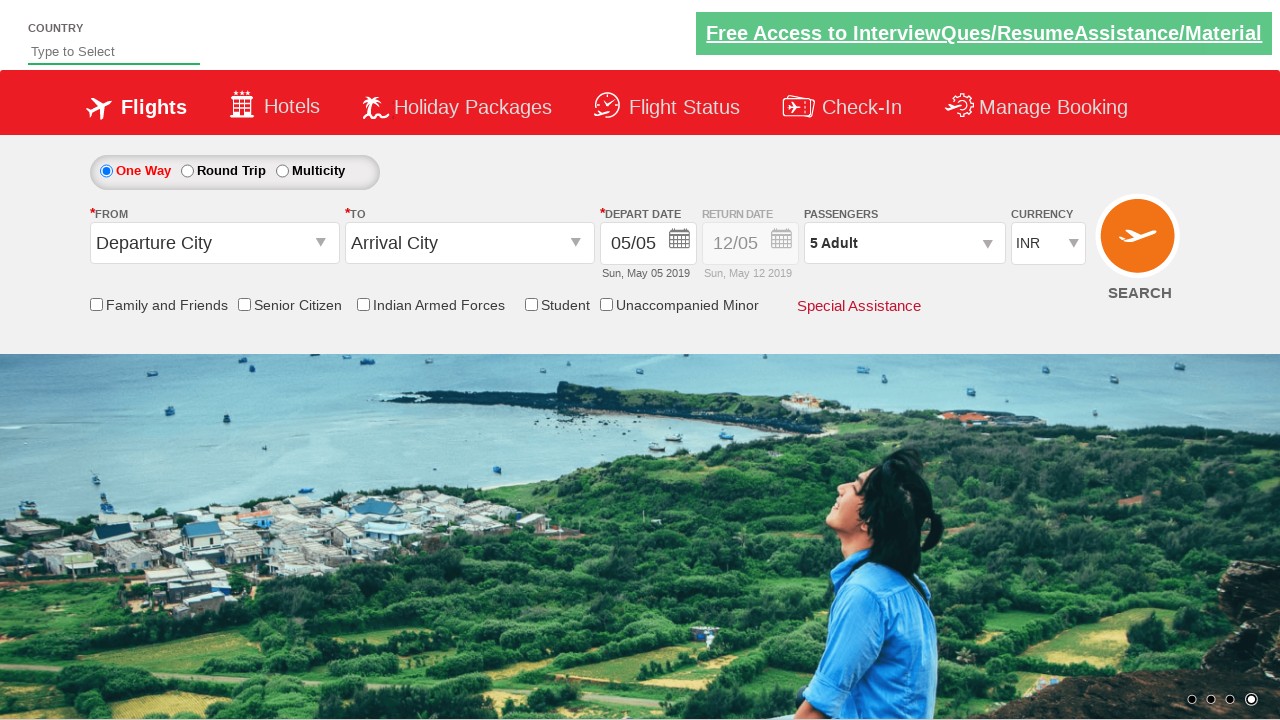

Verified passenger info element is still present after closing dropdown
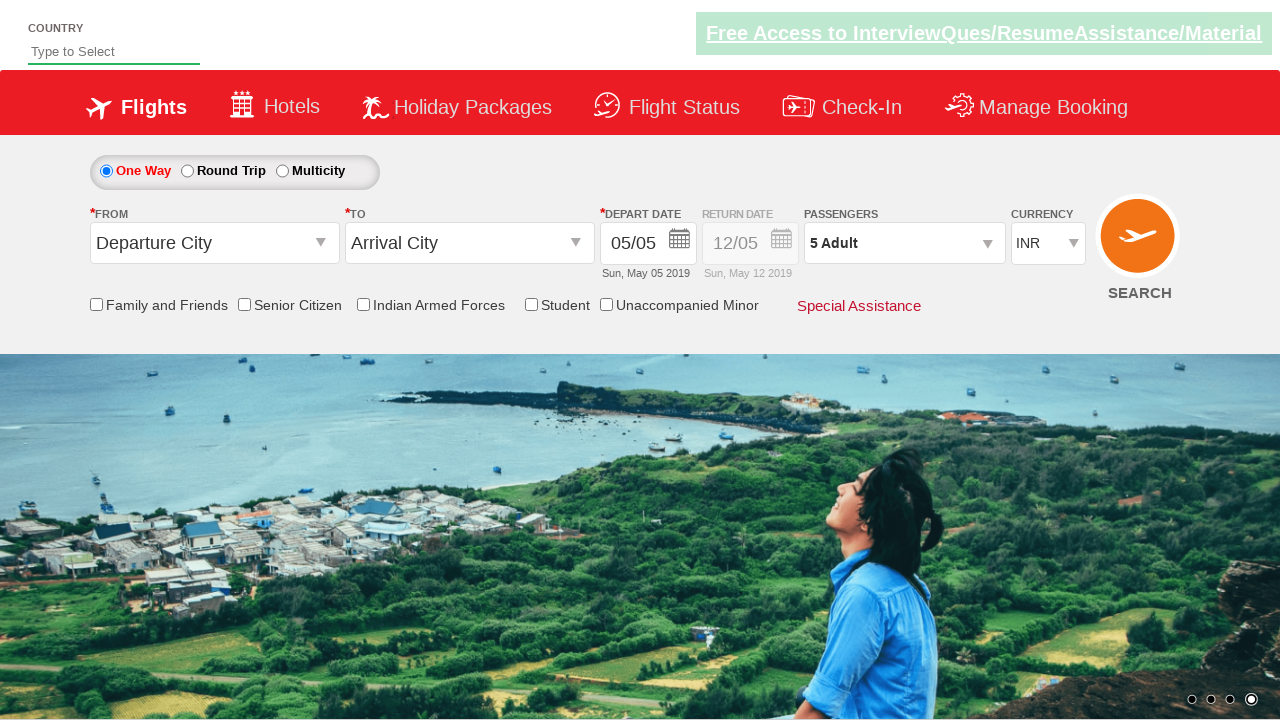

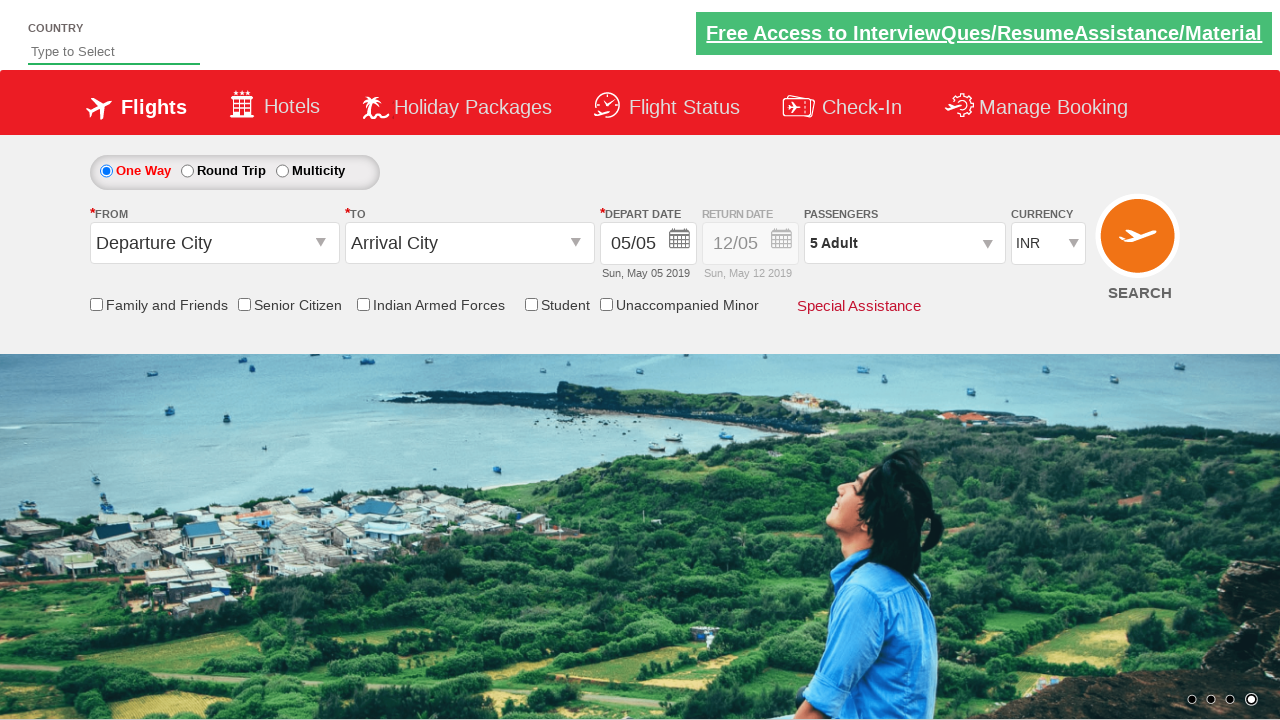